Tests navigation through different difficulty levels by clicking each level button in sequence from Easy to Expert

Starting URL: https://software-engineering-project-silk.vercel.app/fill_in_blanks.html

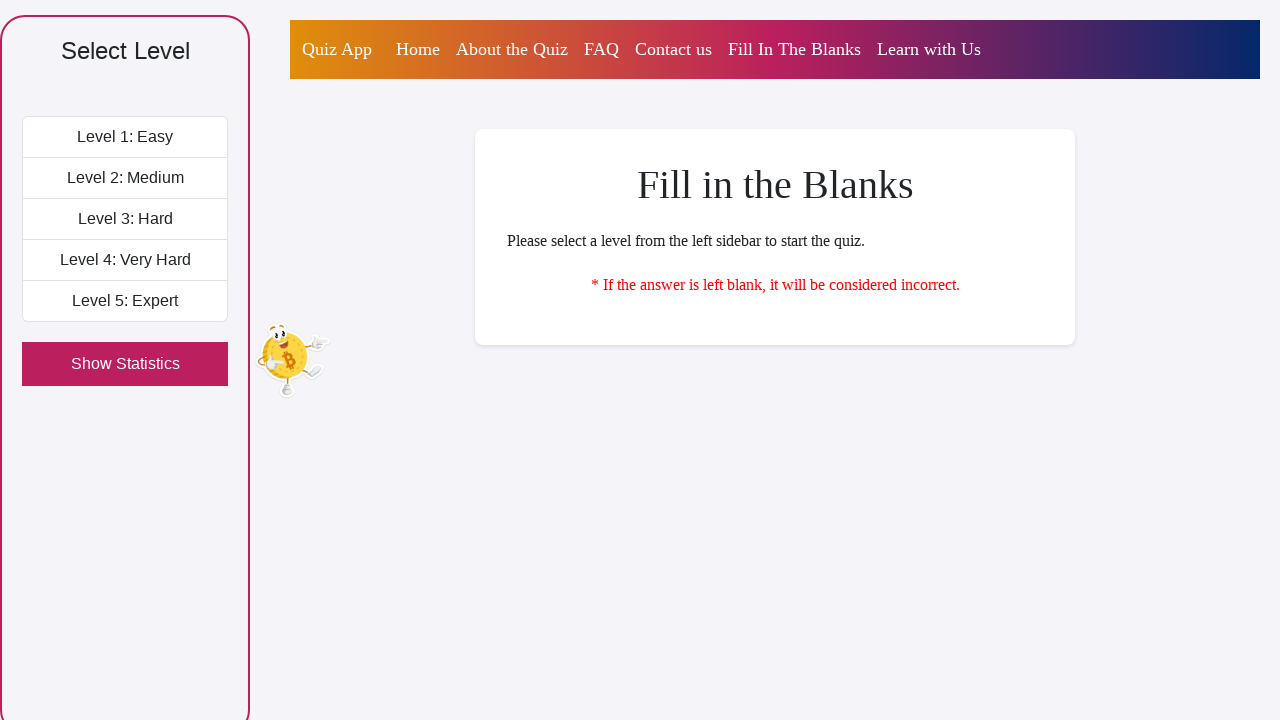

Navigated to fill_in_blanks test page
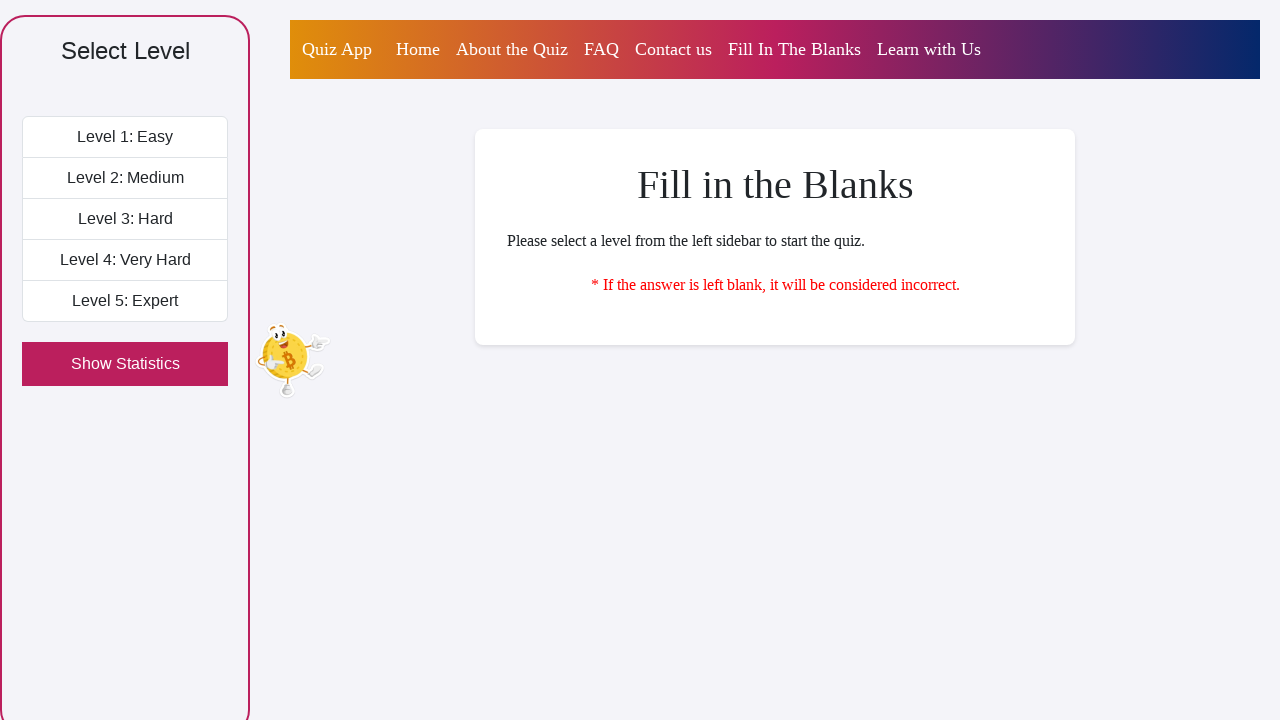

Clicked Level 1: Easy button at (125, 137) on //li[contains(text(), 'Level 1: Easy')]
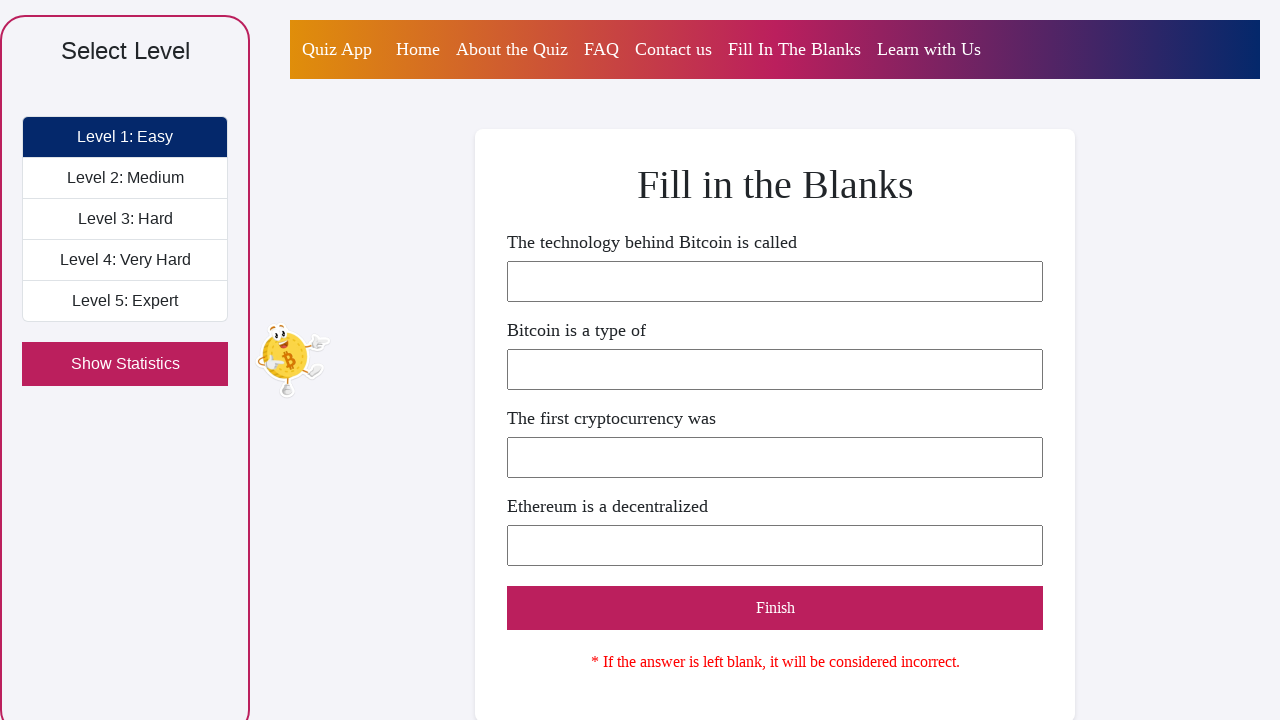

Waited 2 seconds for page to respond to Level 1: Easy selection
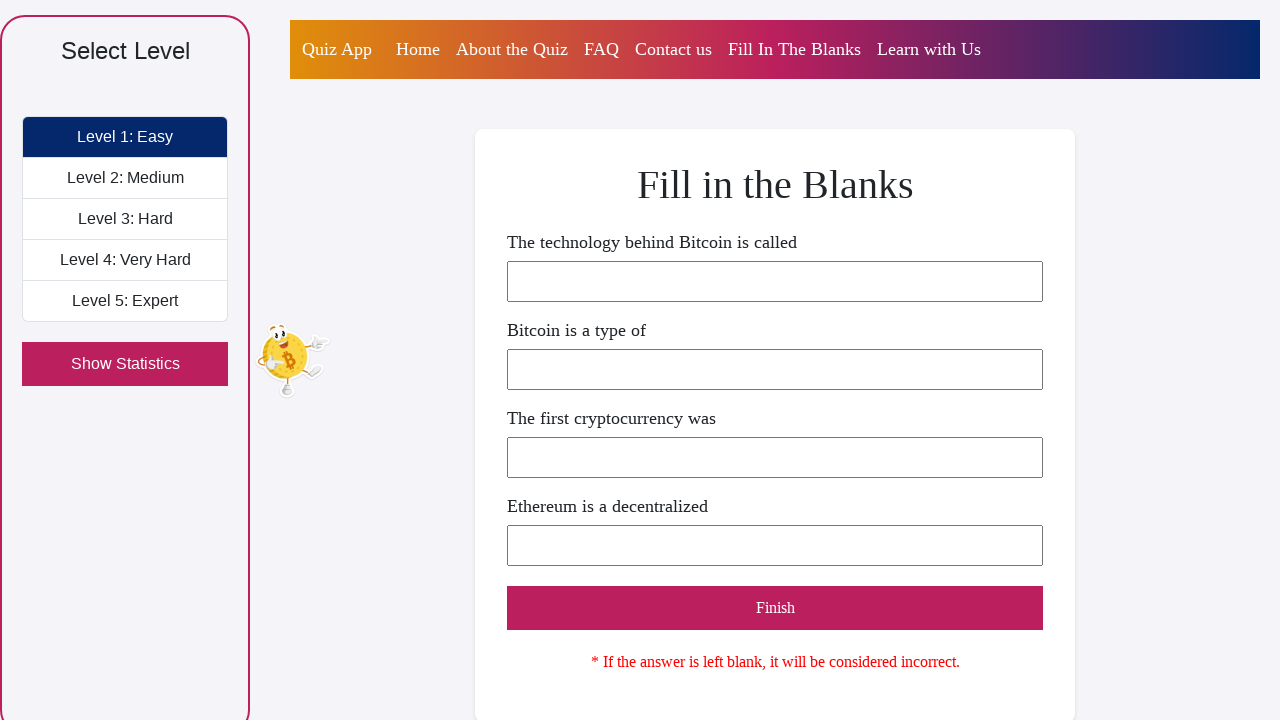

Clicked Level 2: Medium button at (125, 178) on //li[contains(text(), 'Level 2: Medium')]
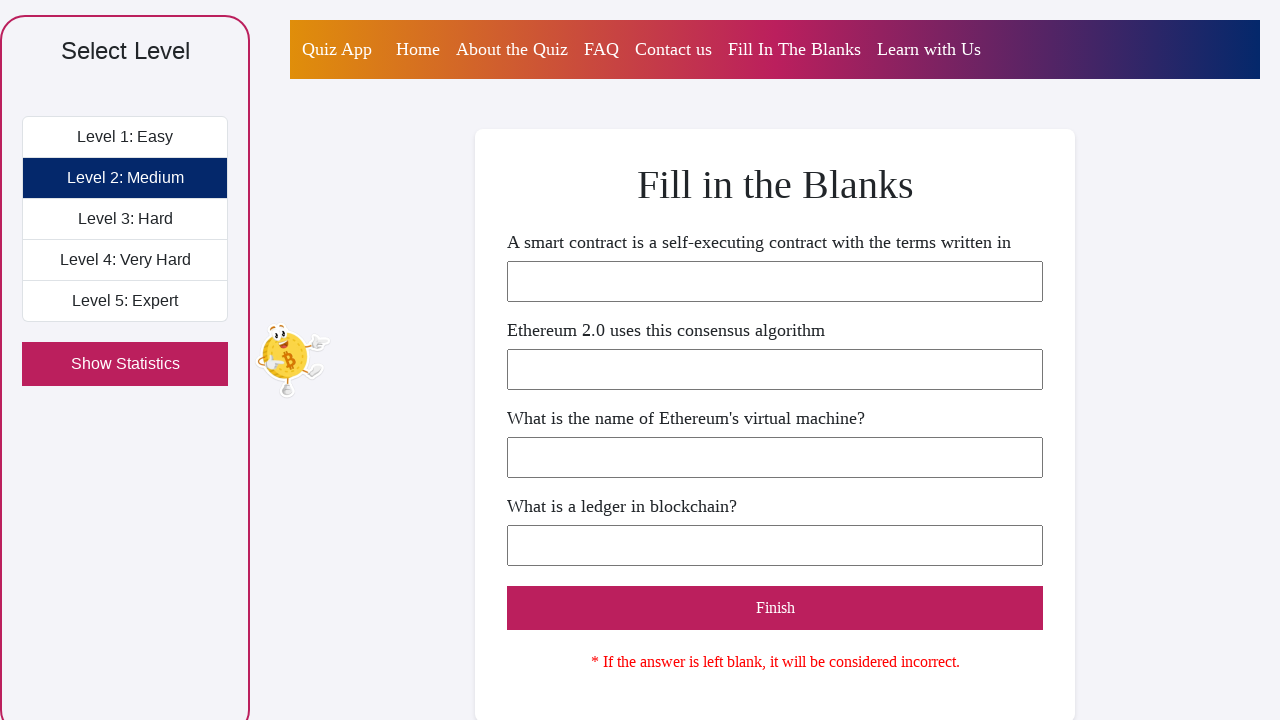

Waited 2 seconds for page to respond to Level 2: Medium selection
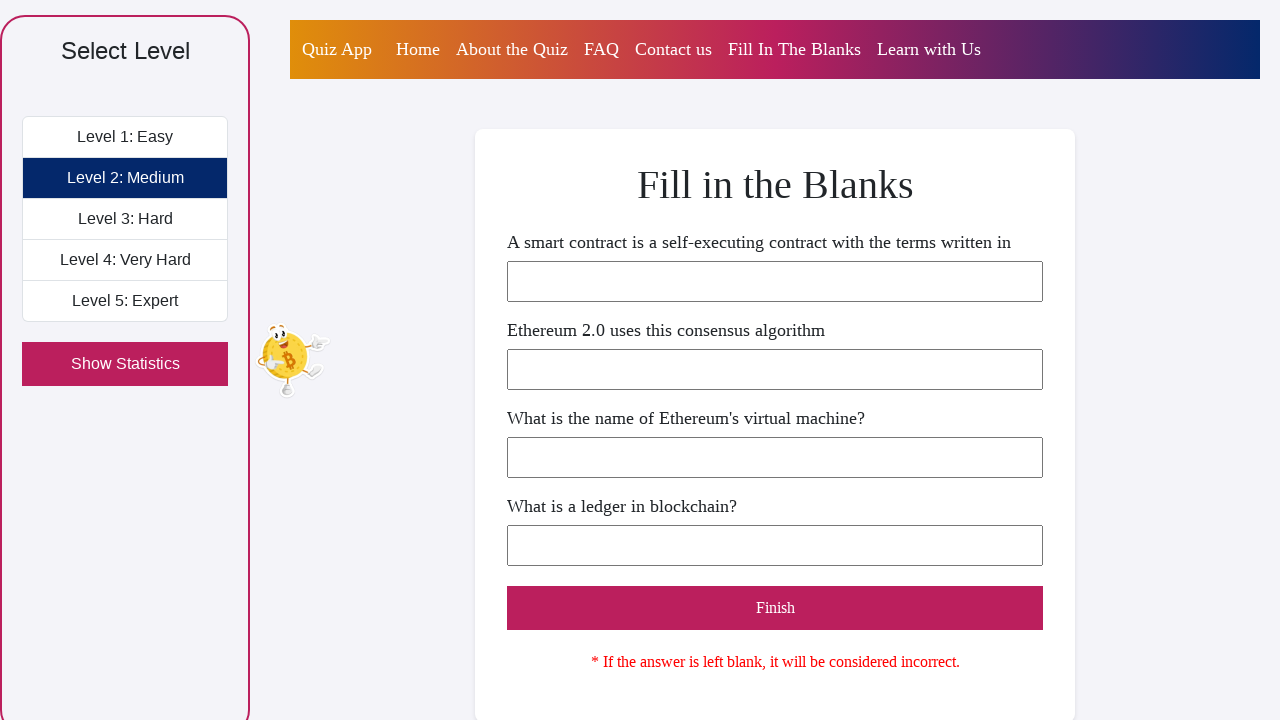

Clicked Level 3: Hard button at (125, 219) on //li[contains(text(), 'Level 3: Hard')]
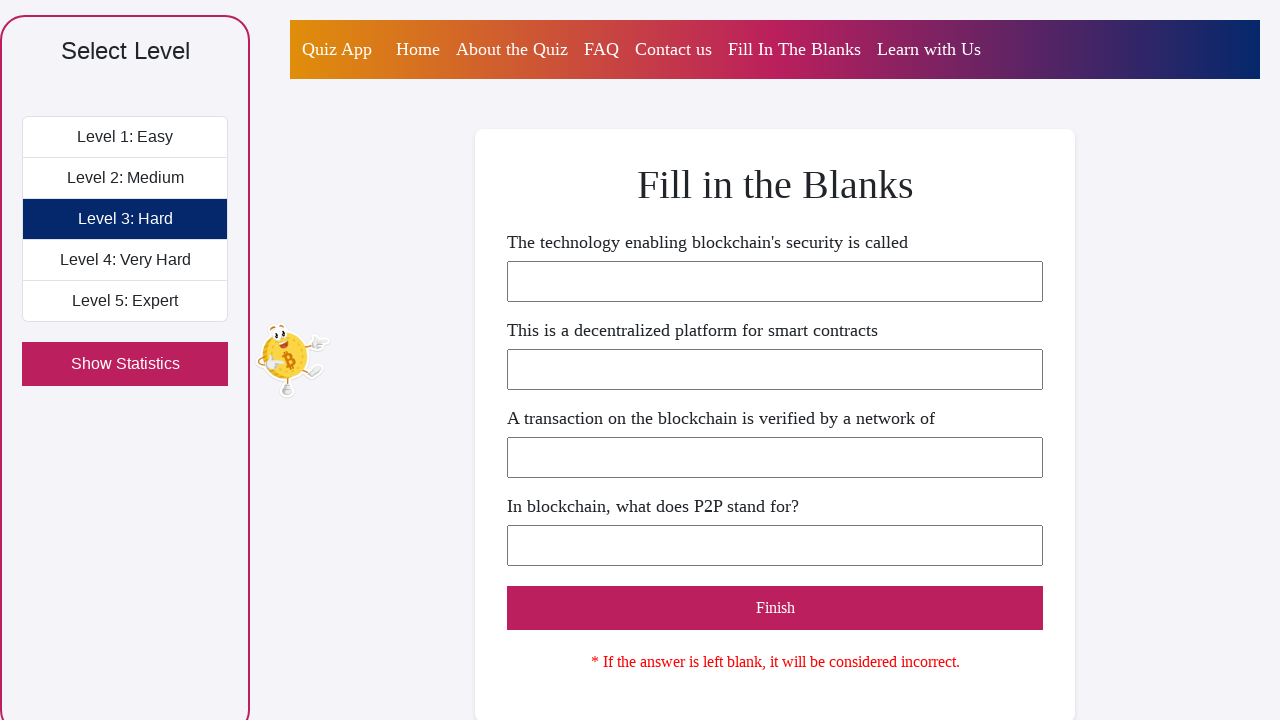

Waited 2 seconds for page to respond to Level 3: Hard selection
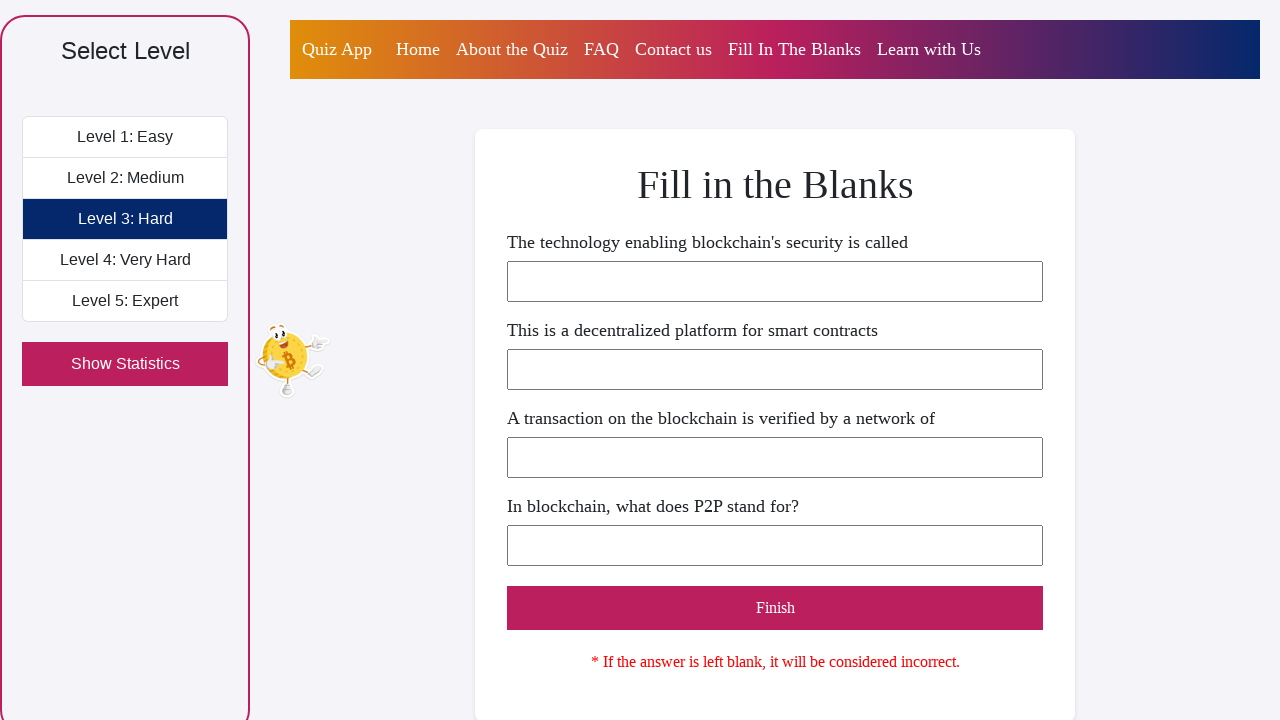

Clicked Level 4: Very Hard button at (125, 260) on //li[contains(text(), 'Level 4: Very Hard')]
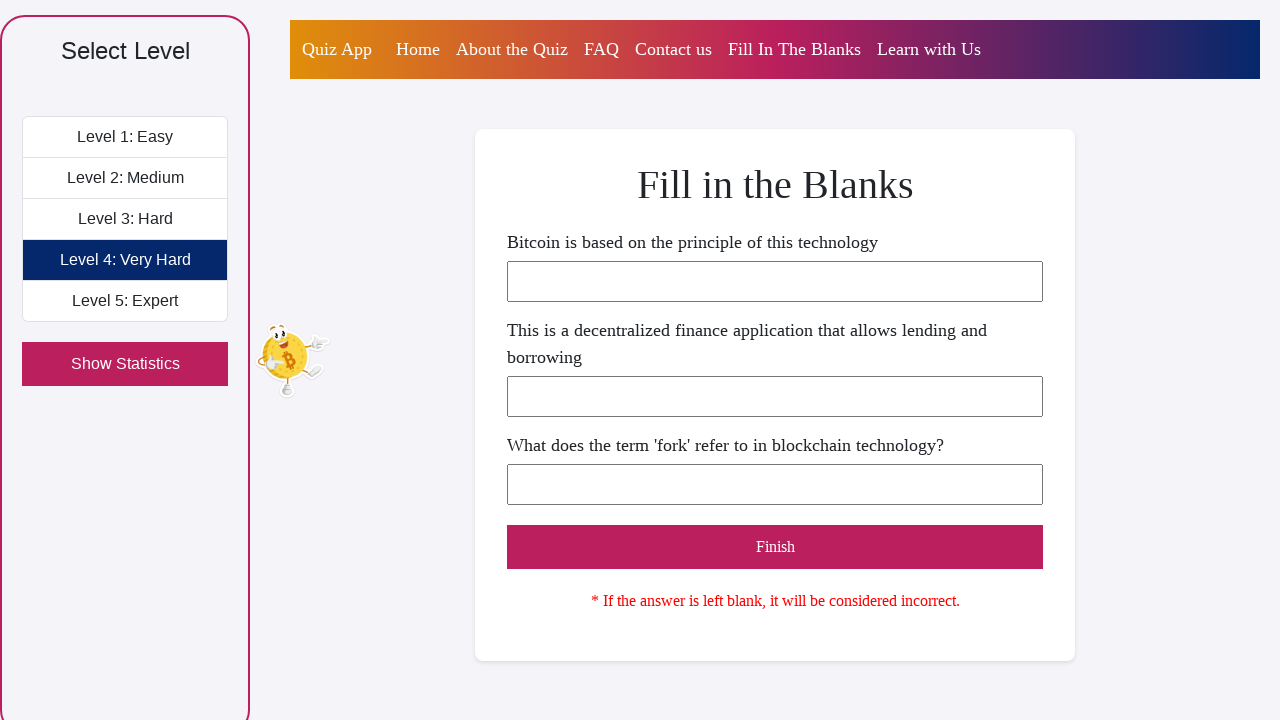

Waited 2 seconds for page to respond to Level 4: Very Hard selection
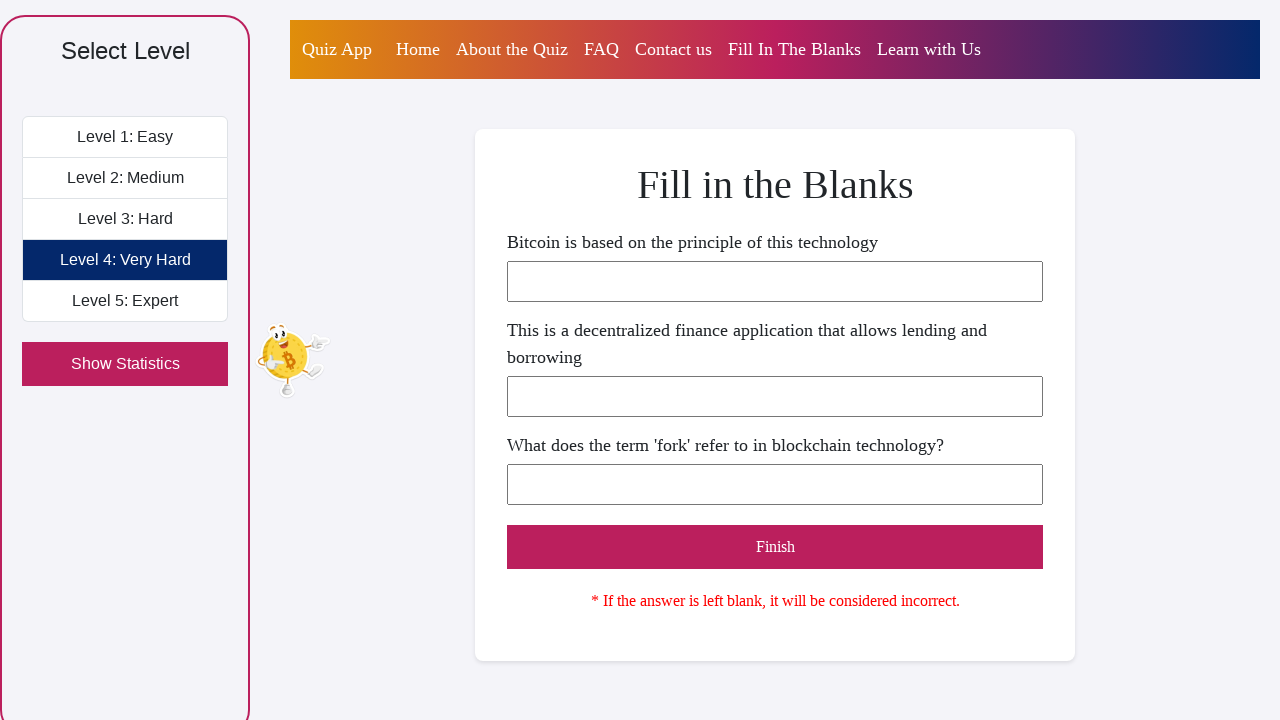

Clicked Level 5: Expert button at (125, 301) on //li[contains(text(), 'Level 5: Expert')]
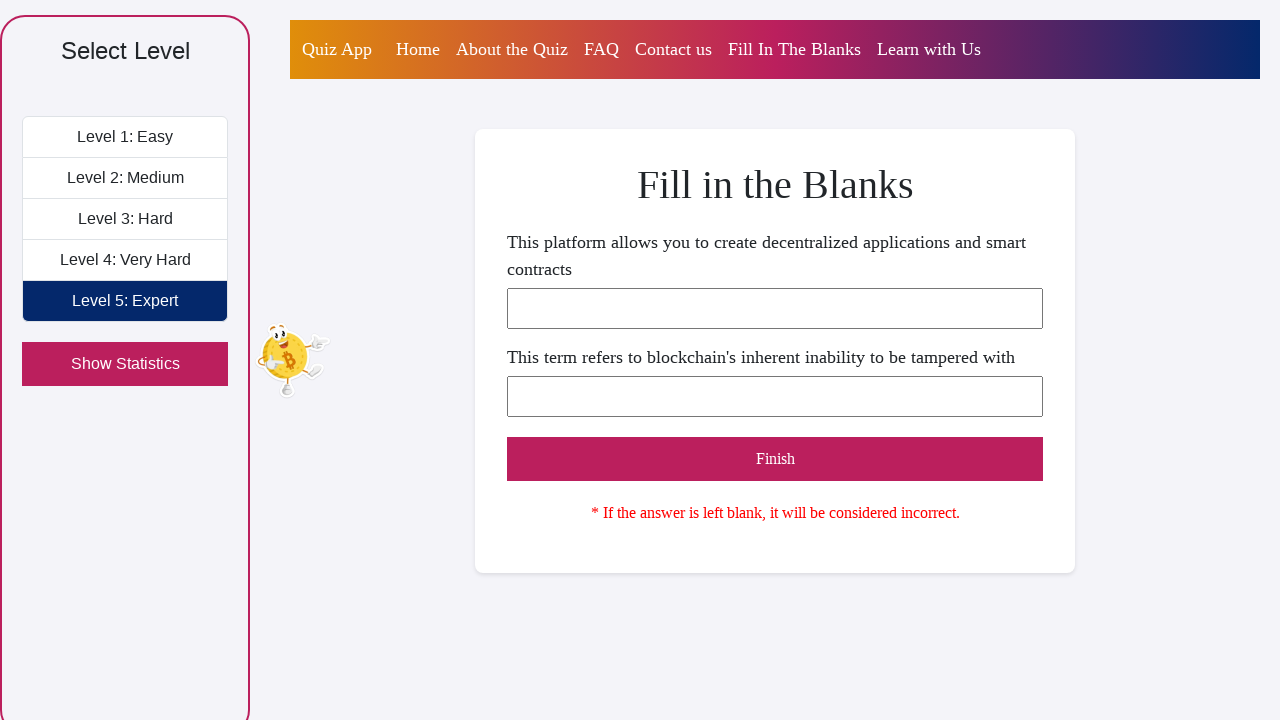

Waited 2 seconds for page to respond to Level 5: Expert selection
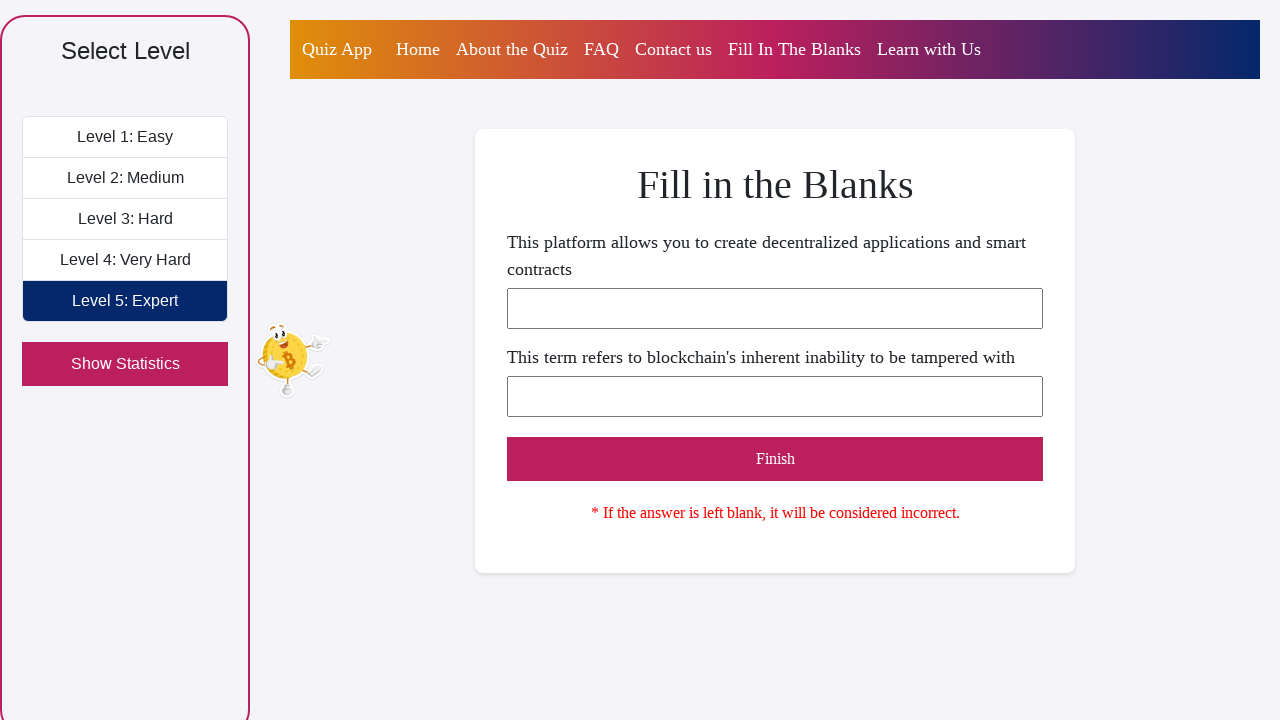

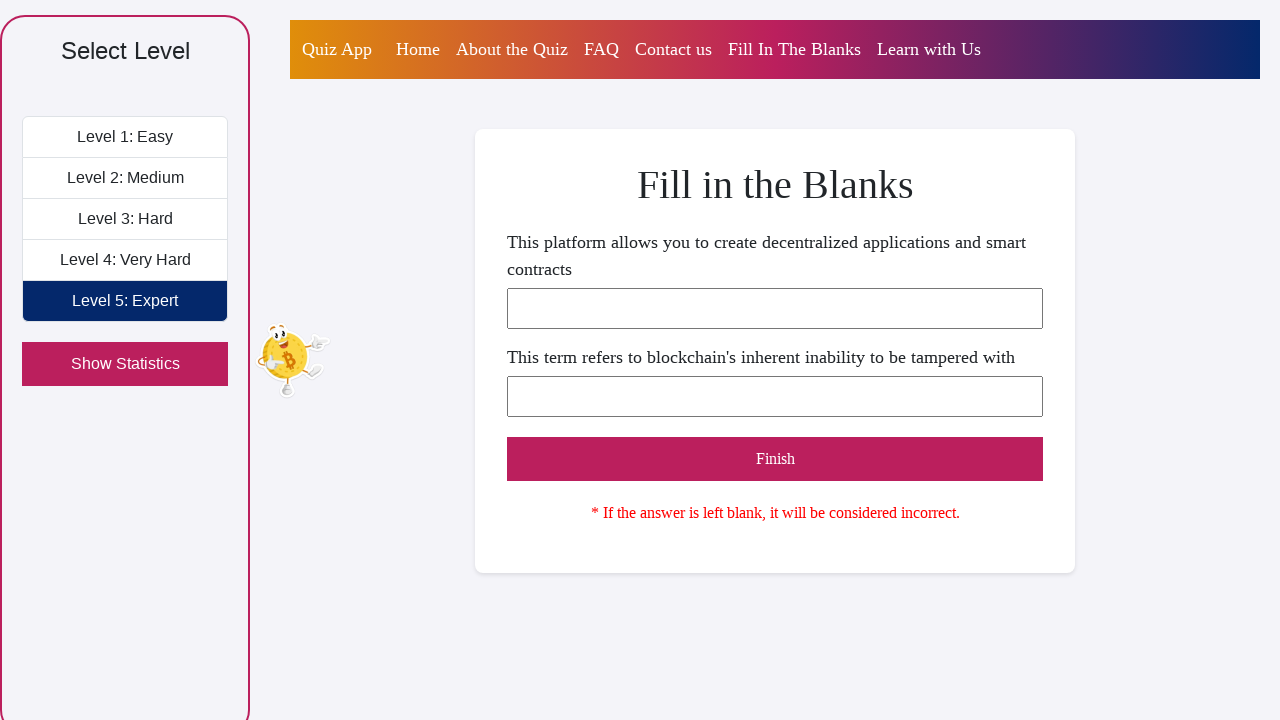